Searches for schools by entering a search query and clicking the search button

Starting URL: http://comci.net:4082/st

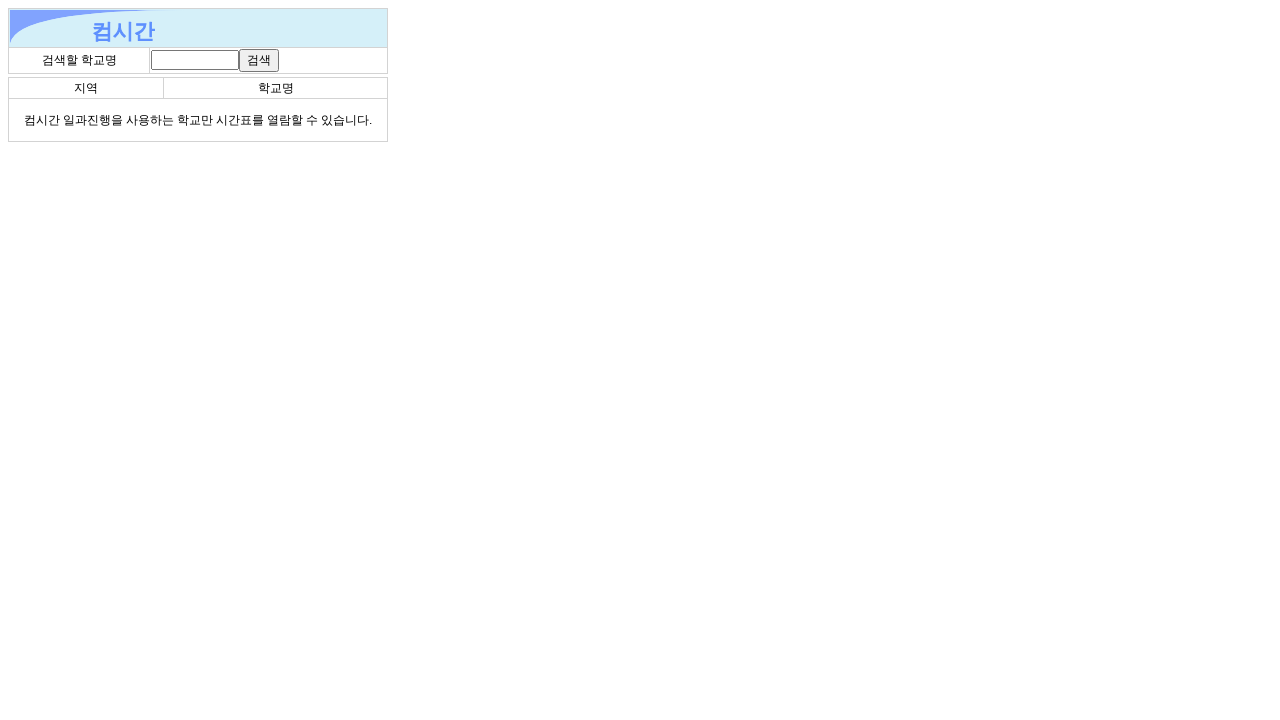

Entered search query '중앙' in school search field on #sc
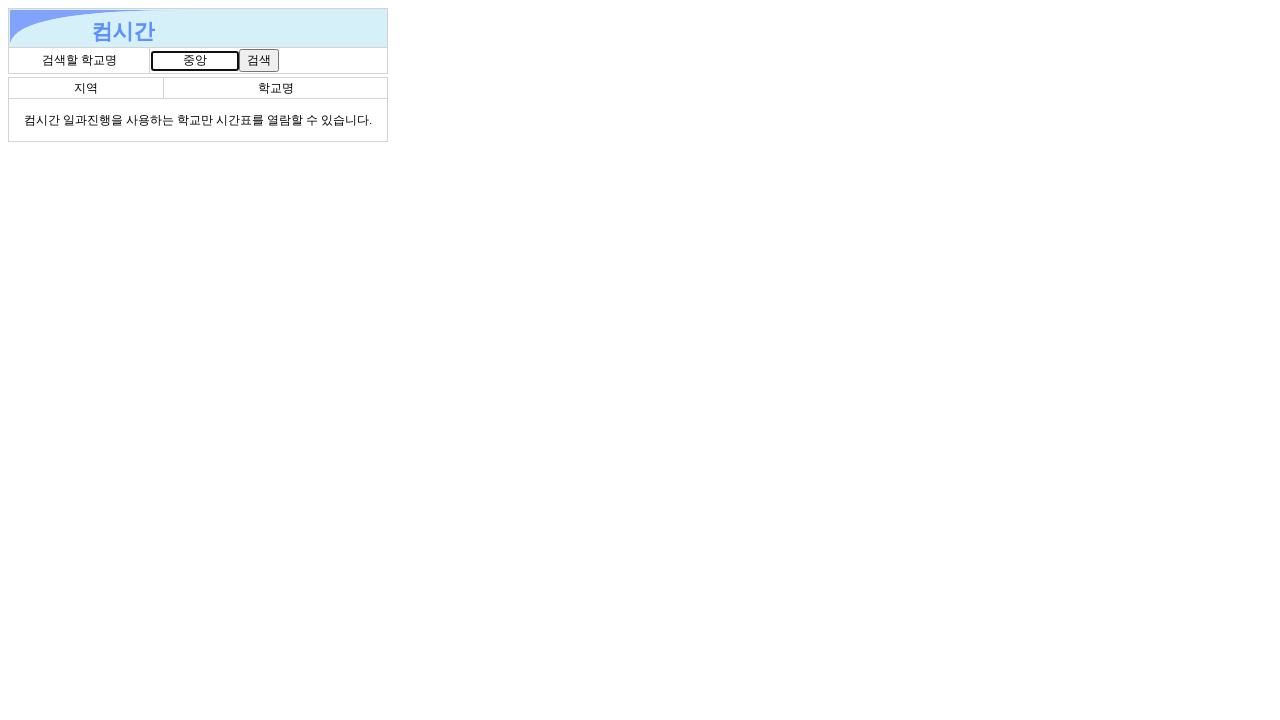

Clicked search button to search for schools at (259, 60) on input[value='검색']
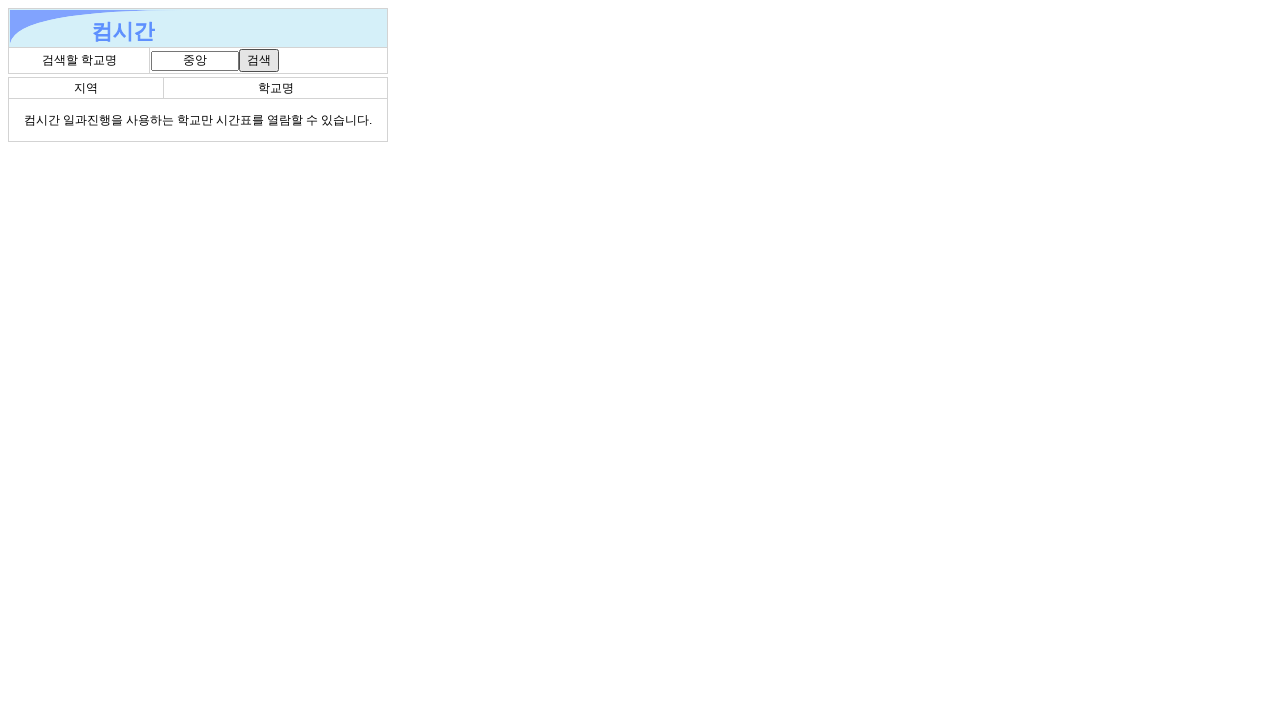

Search results loaded and links appeared
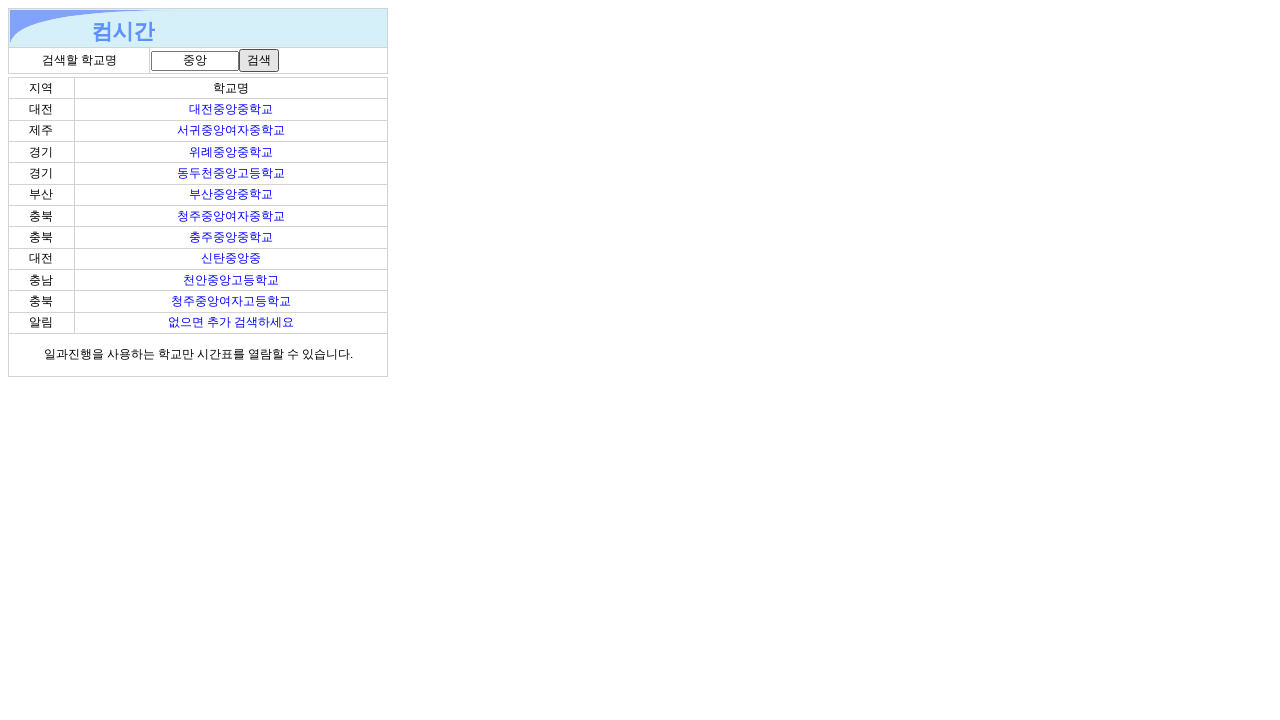

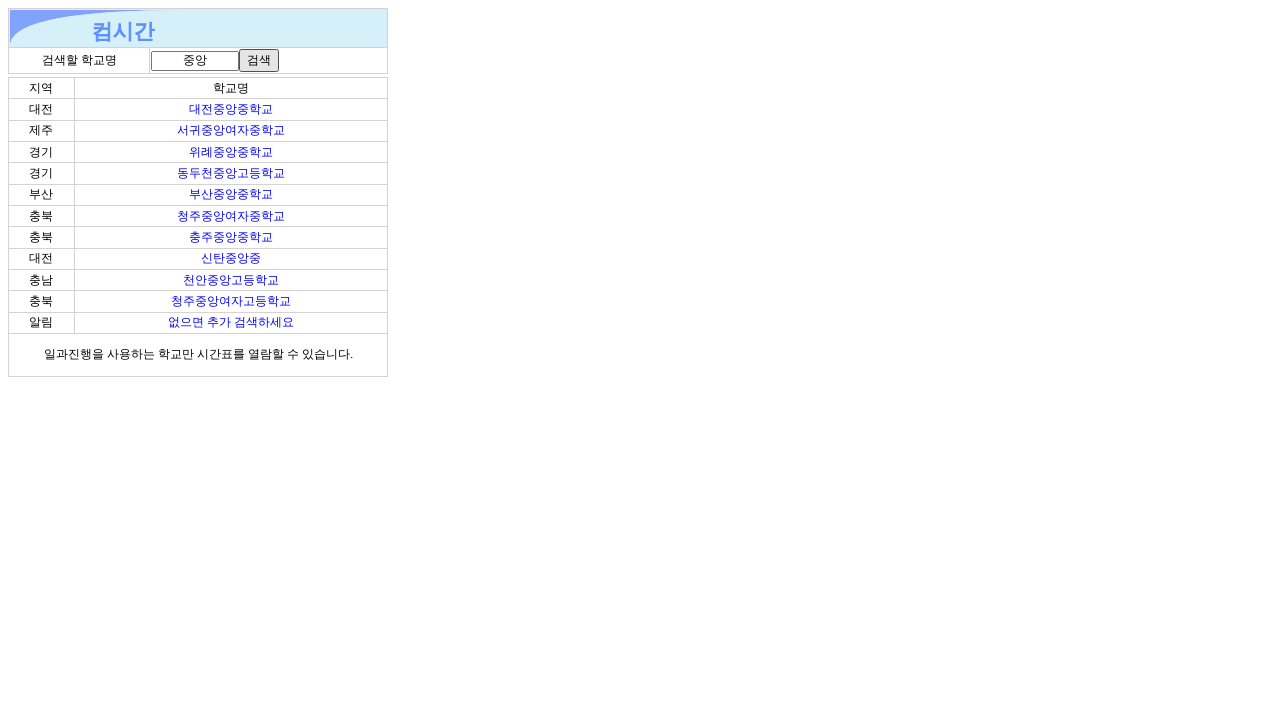